Tests typing text into an input field and verifying the value is entered correctly

Starting URL: https://letcode.in/forms

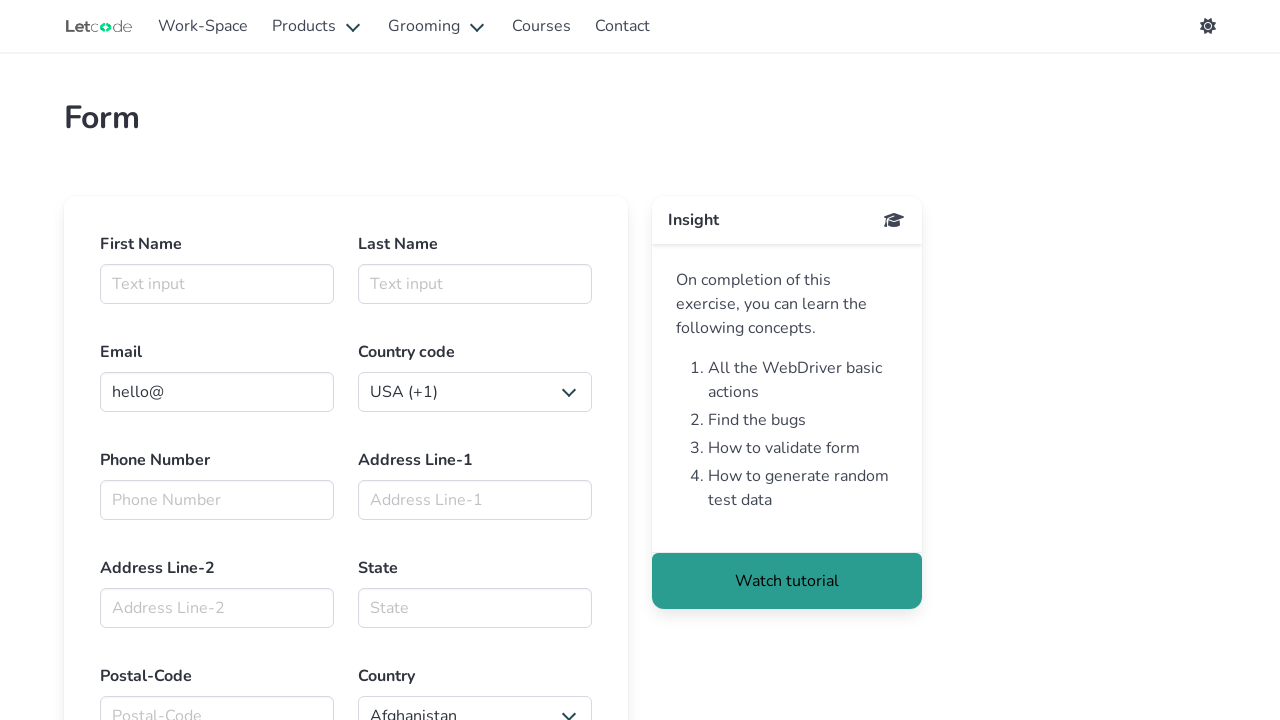

Filled firstname input field with 'Anup' on #firstname
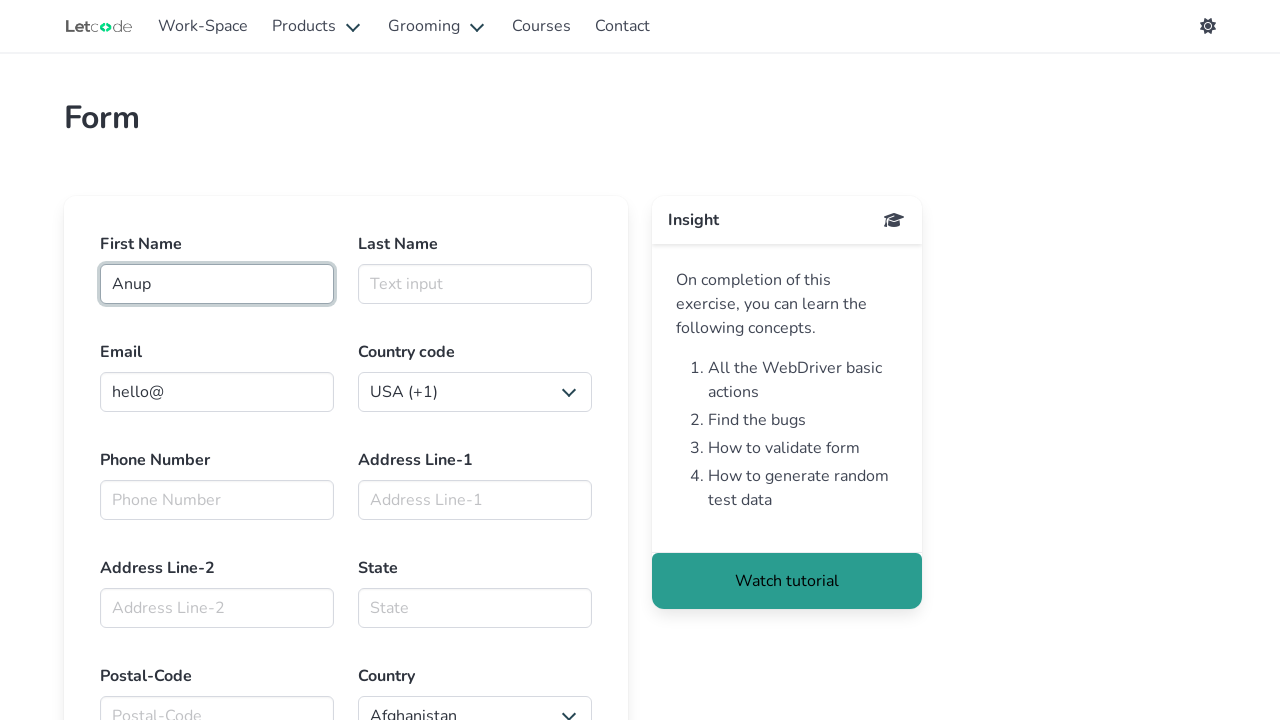

Retrieved value from firstname input field
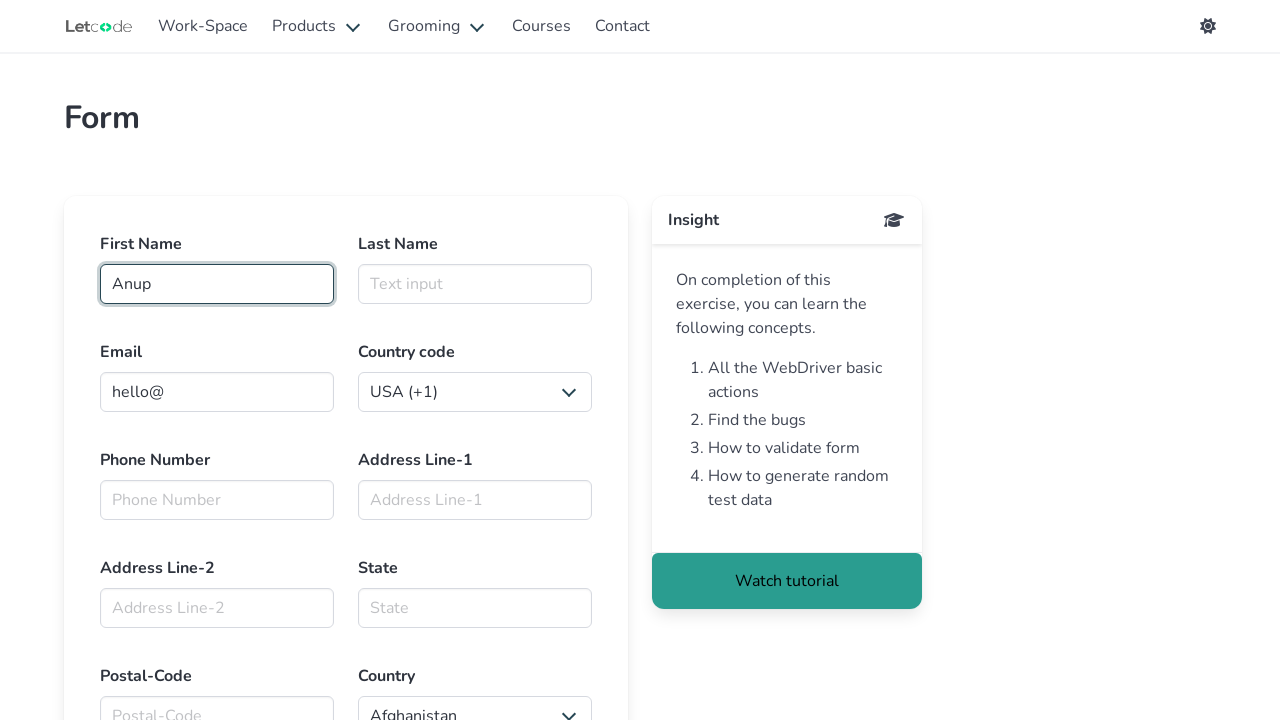

Verified firstname input value equals 'Anup'
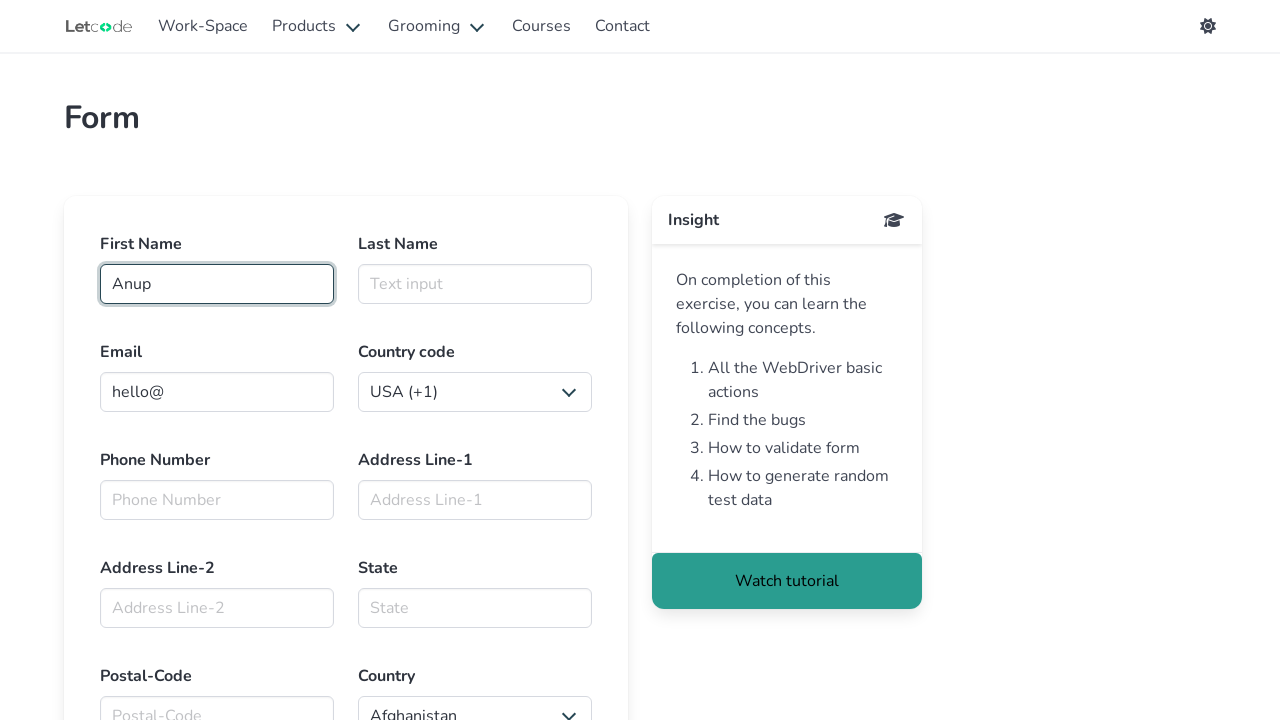

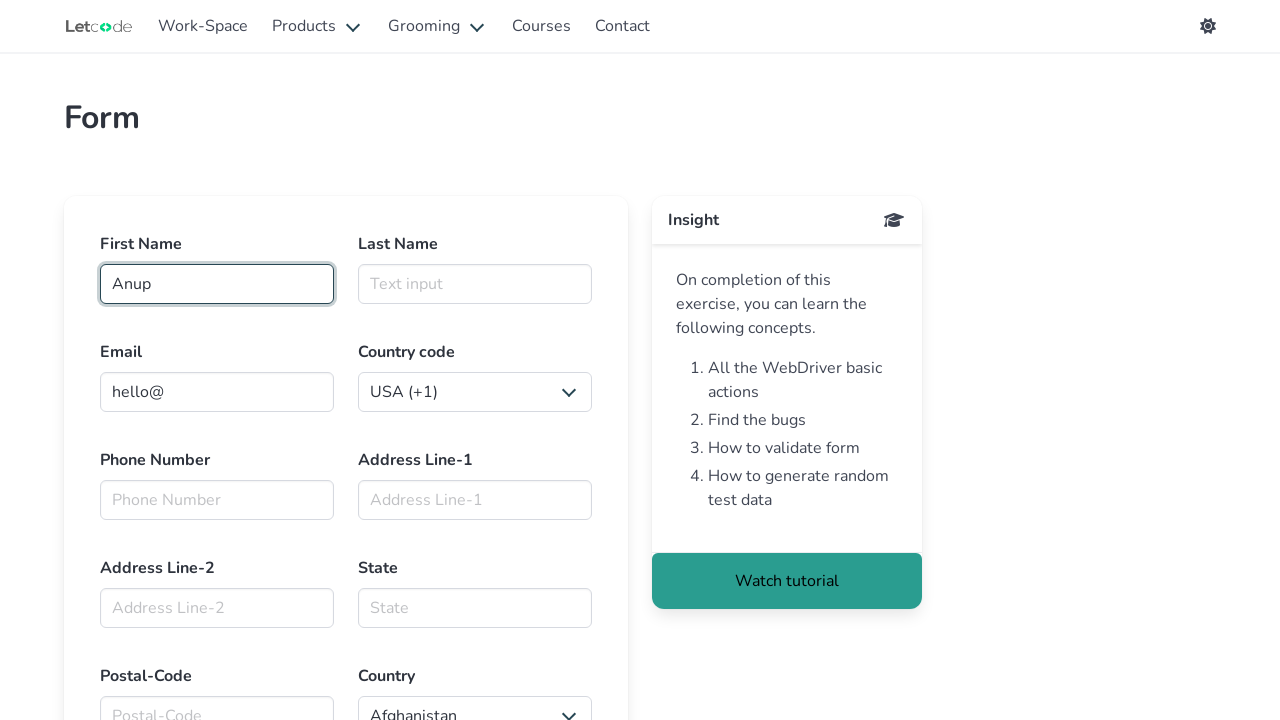